Tests drag and drop functionality by dragging an element from a source location to a target drop zone

Starting URL: https://testautomationpractice.blogspot.com/

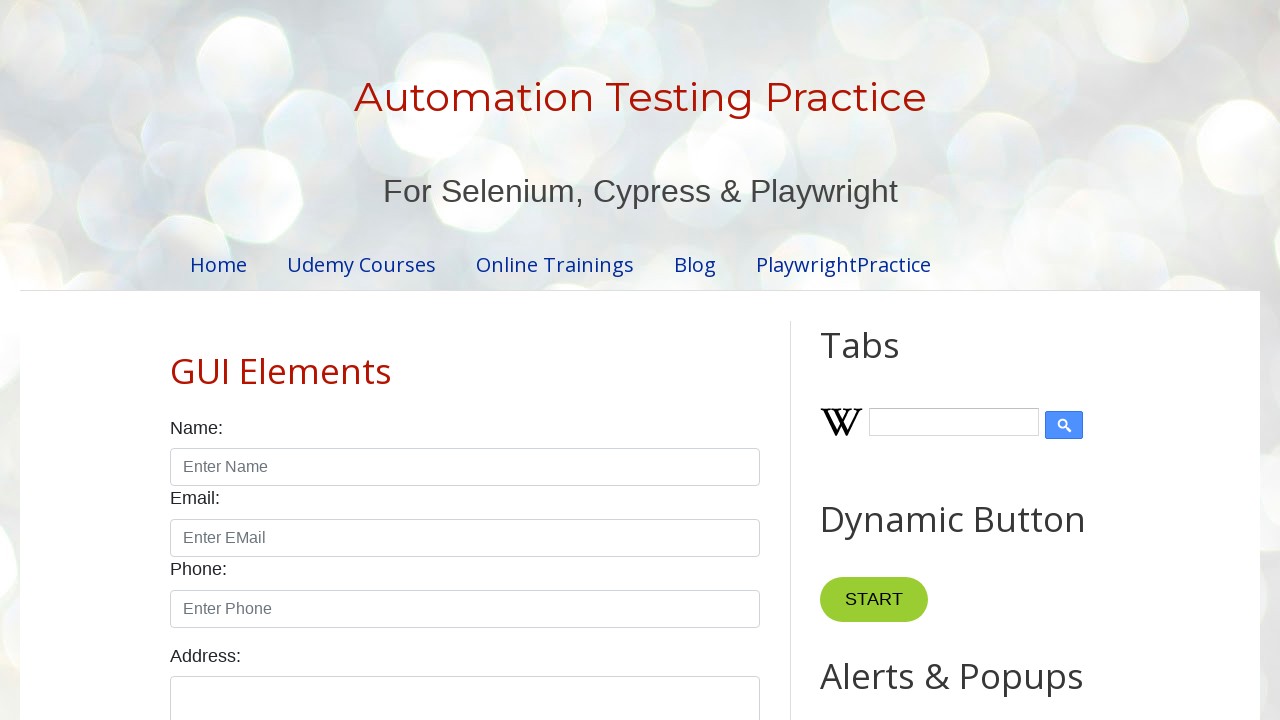

Located draggable element with id 'draggable'
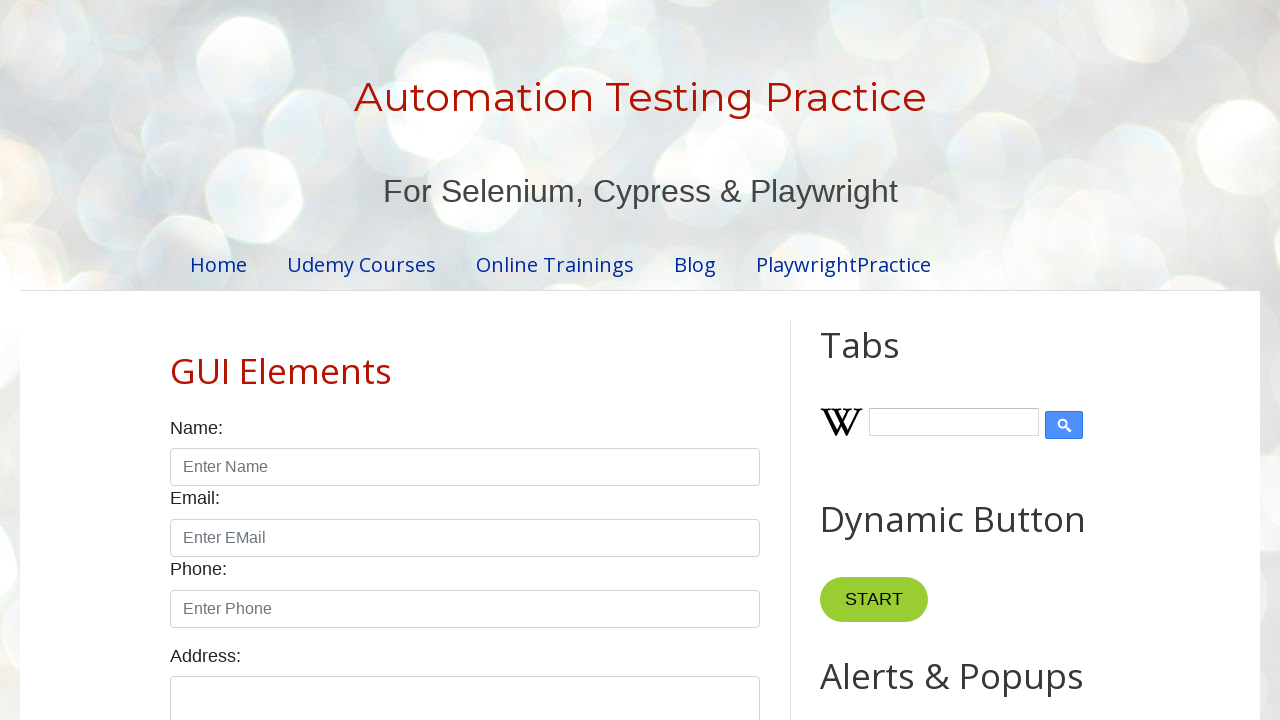

Located droppable element with id 'droppable'
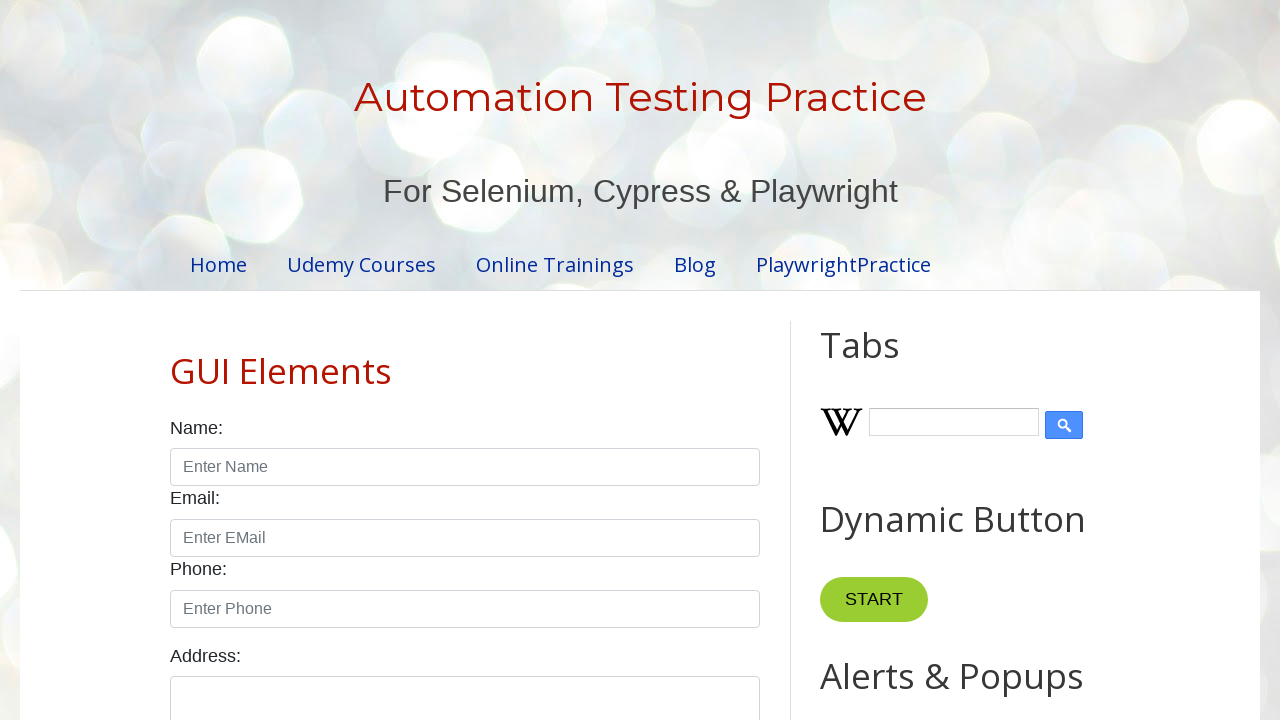

Dragged element from source to target drop zone at (1015, 386)
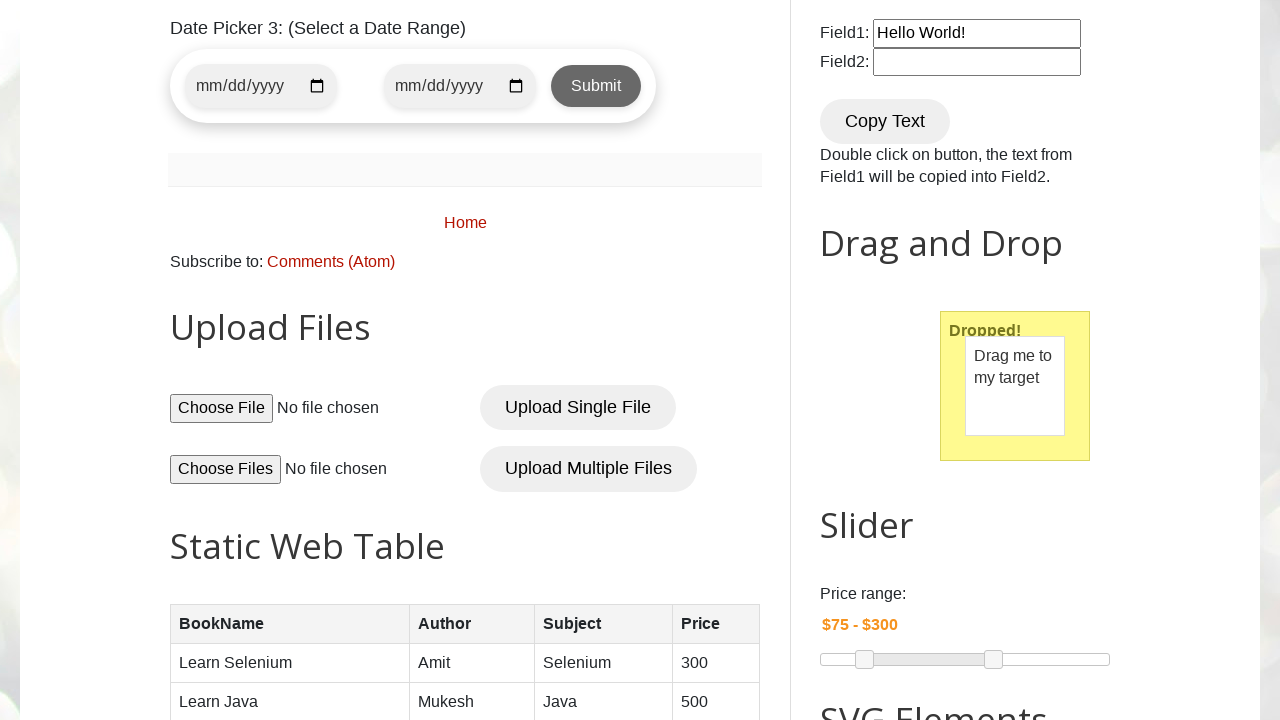

Waited 2 seconds for drag and drop action to complete
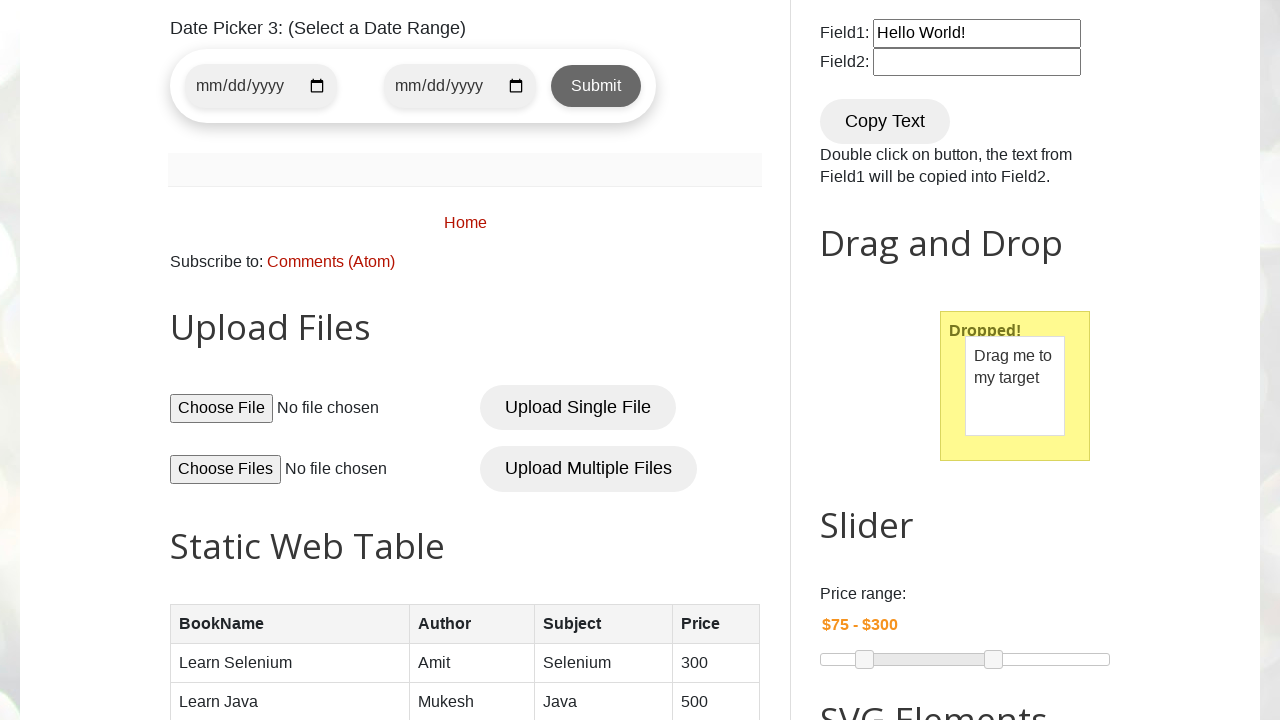

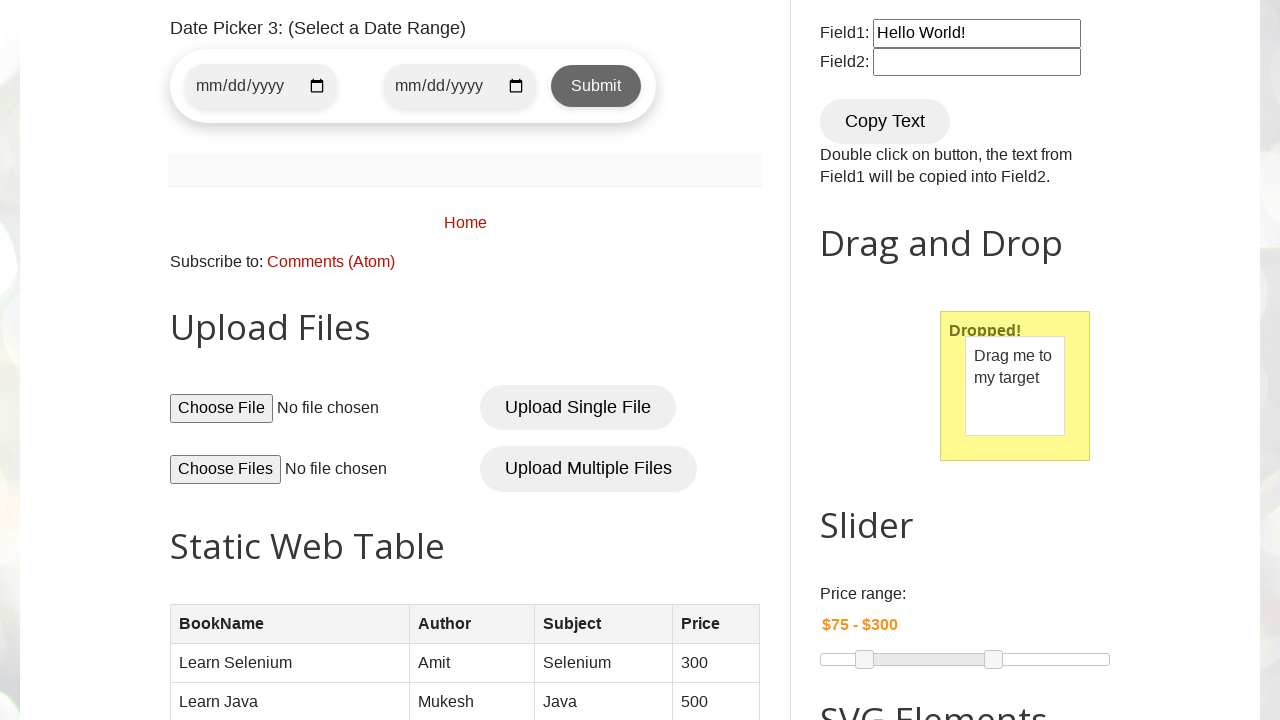